Tests static dropdown selection by selecting an option from a dropdown menu

Starting URL: https://codenboxautomationlab.com/practice/

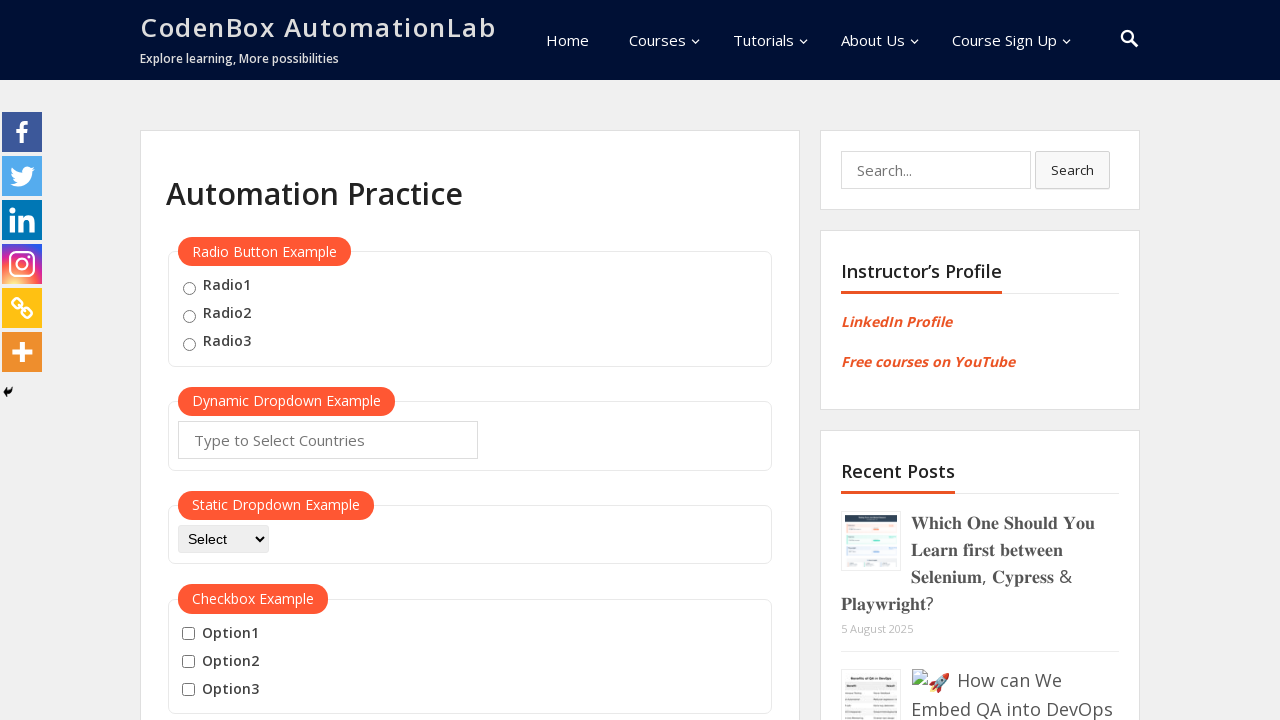

Navigated to practice page
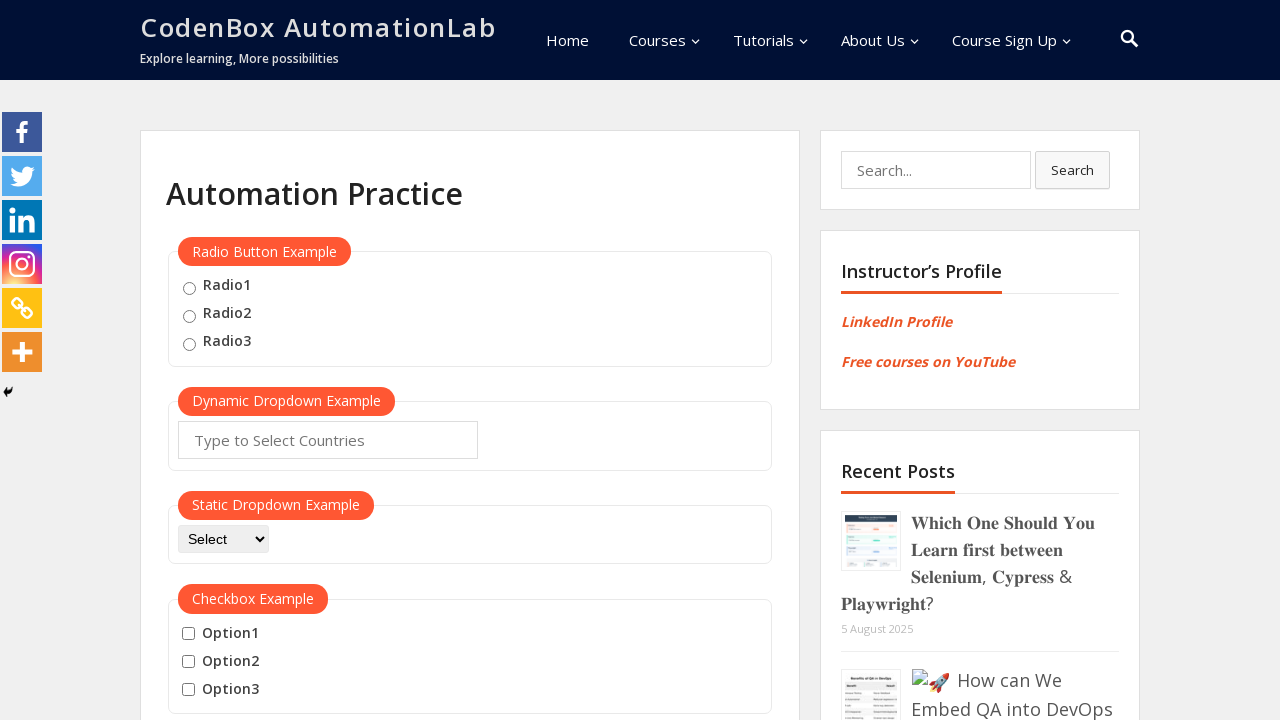

Selected 'Selenium' from static dropdown menu on #dropdown-class-example
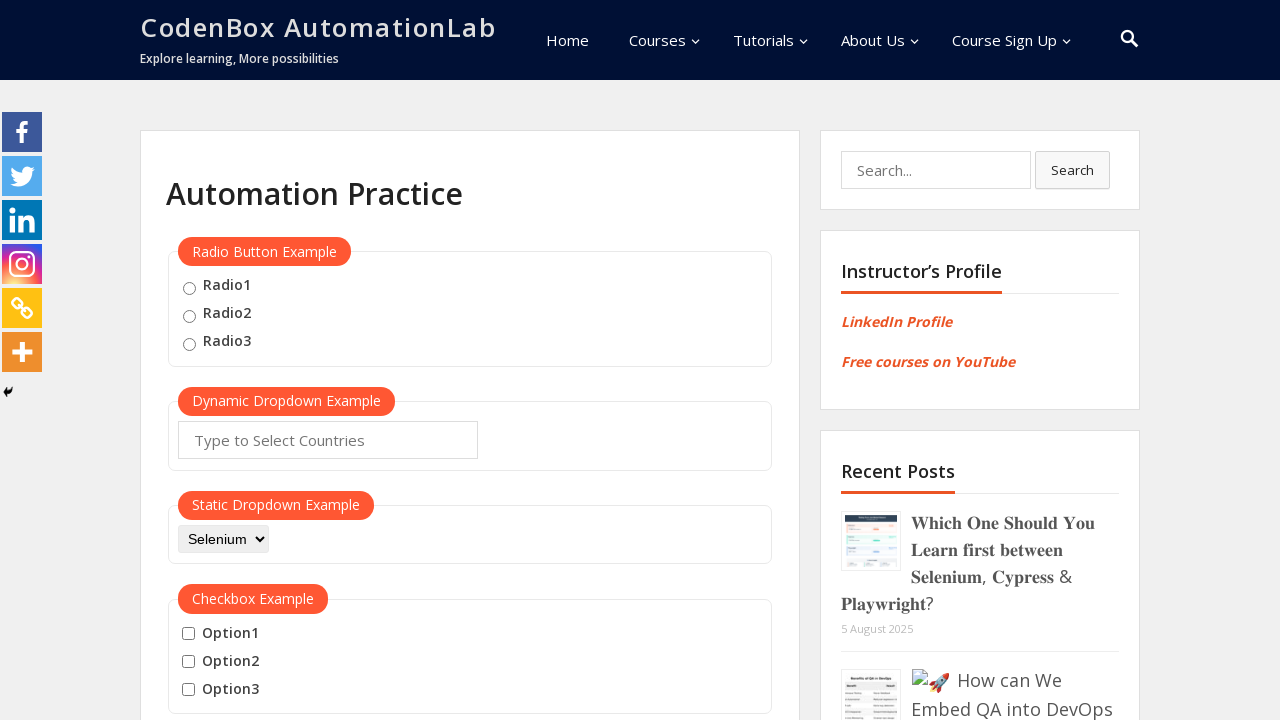

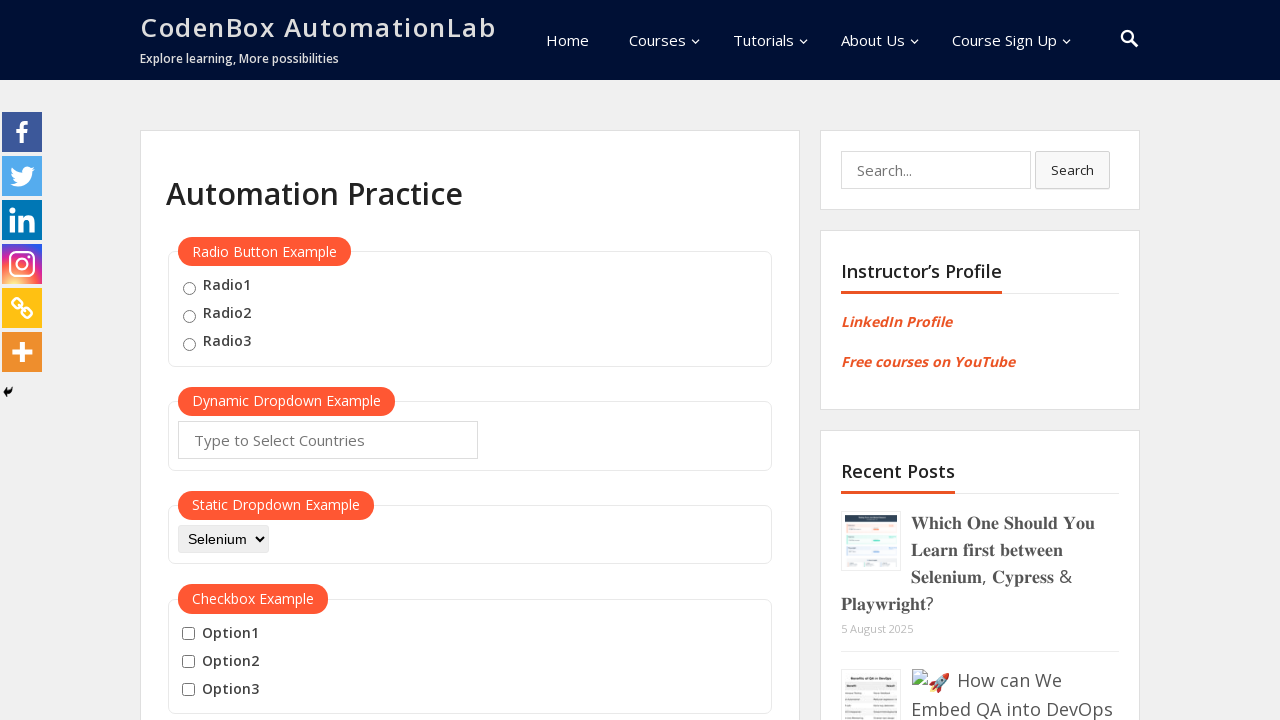